Tests that new todo items are appended to the bottom of the list

Starting URL: https://demo.playwright.dev/todomvc

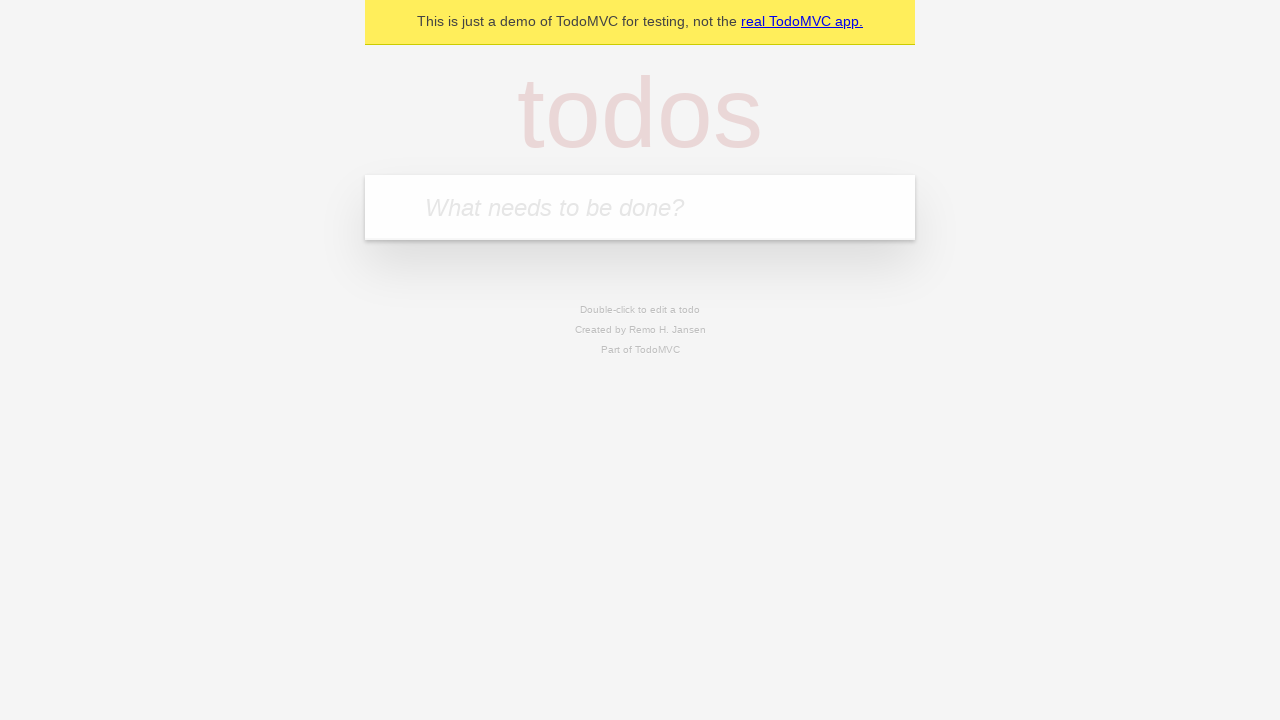

Located the new todo input field
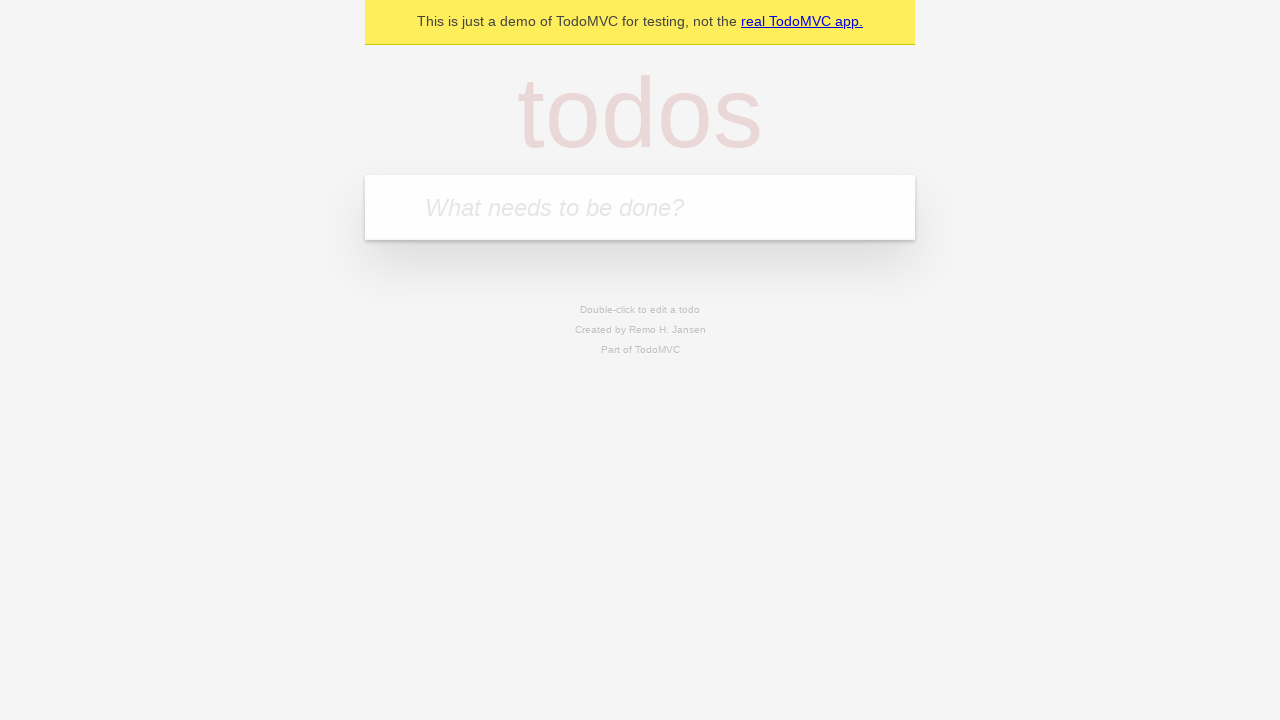

Filled todo input with 'buy some cheese' on internal:attr=[placeholder="What needs to be done?"i]
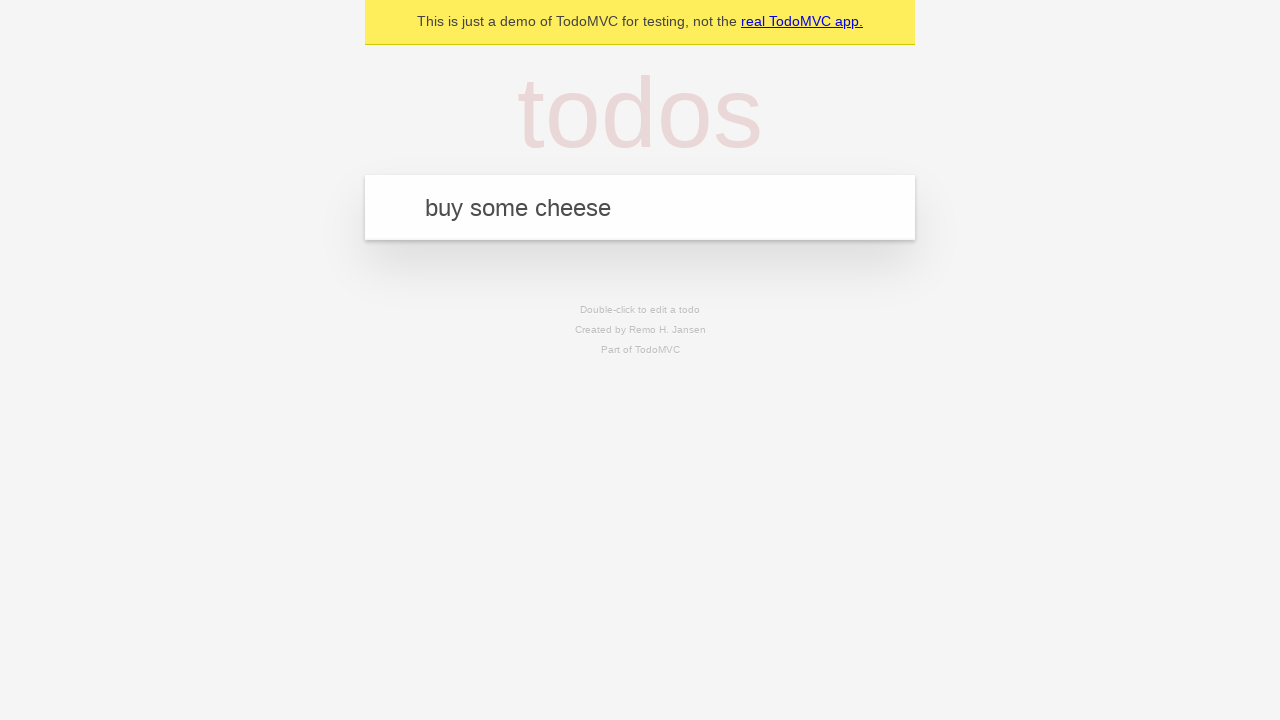

Pressed Enter to add todo item 'buy some cheese' on internal:attr=[placeholder="What needs to be done?"i]
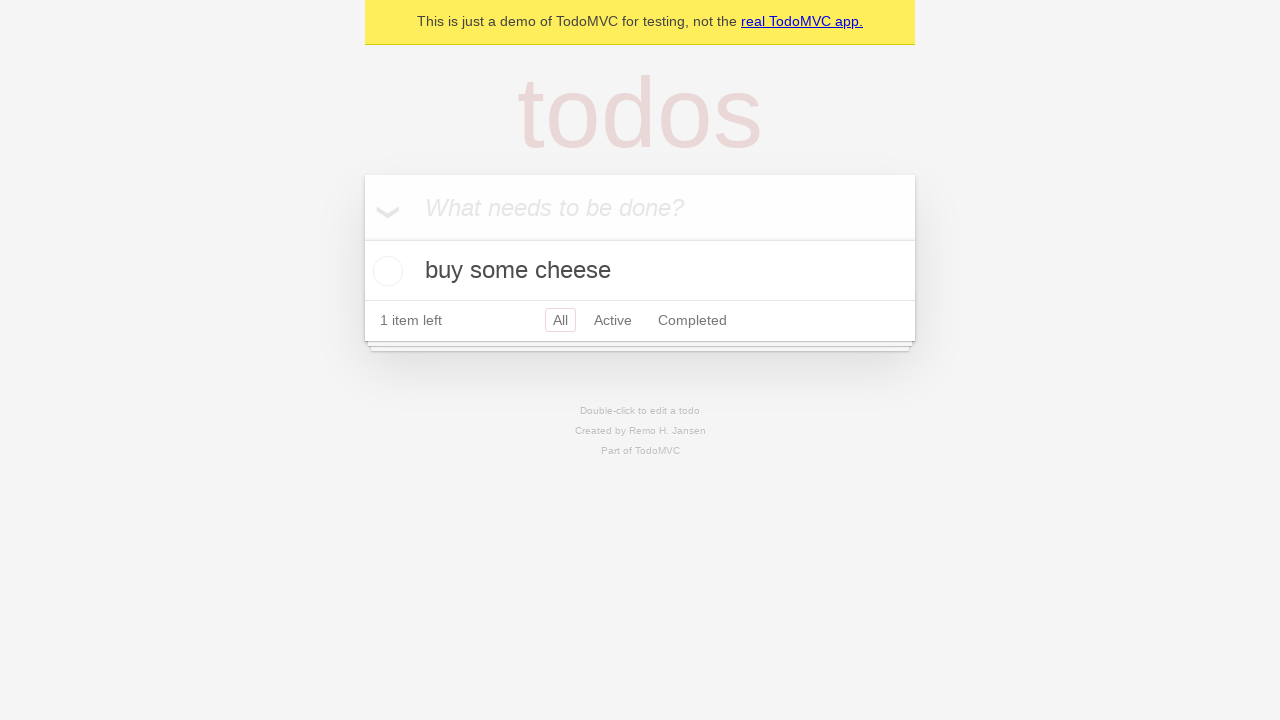

Filled todo input with 'feed the cat' on internal:attr=[placeholder="What needs to be done?"i]
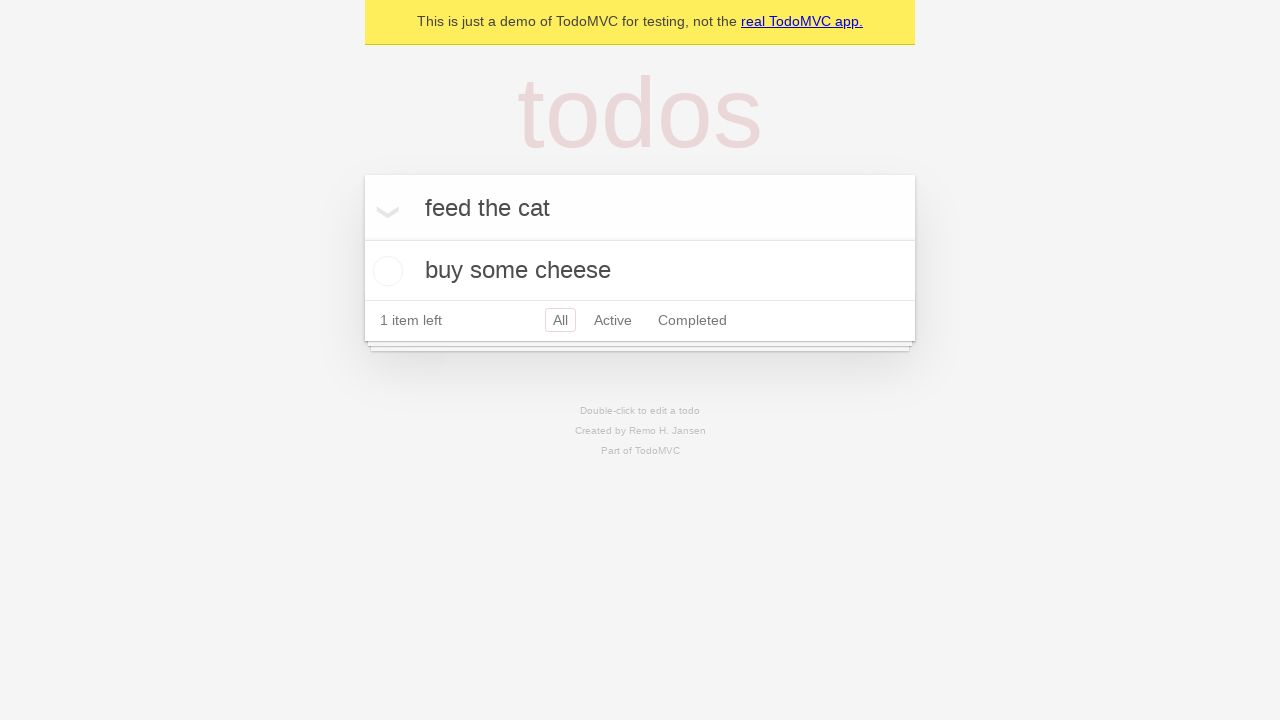

Pressed Enter to add todo item 'feed the cat' on internal:attr=[placeholder="What needs to be done?"i]
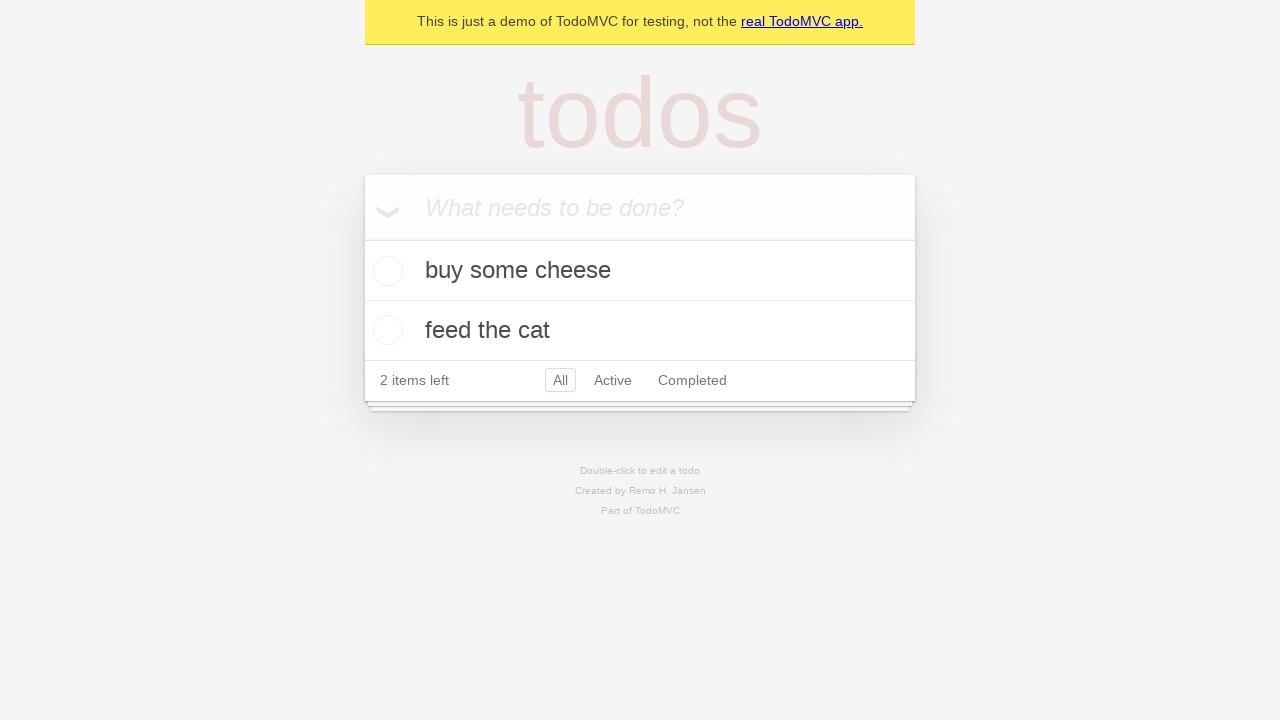

Filled todo input with 'book a doctors appointment' on internal:attr=[placeholder="What needs to be done?"i]
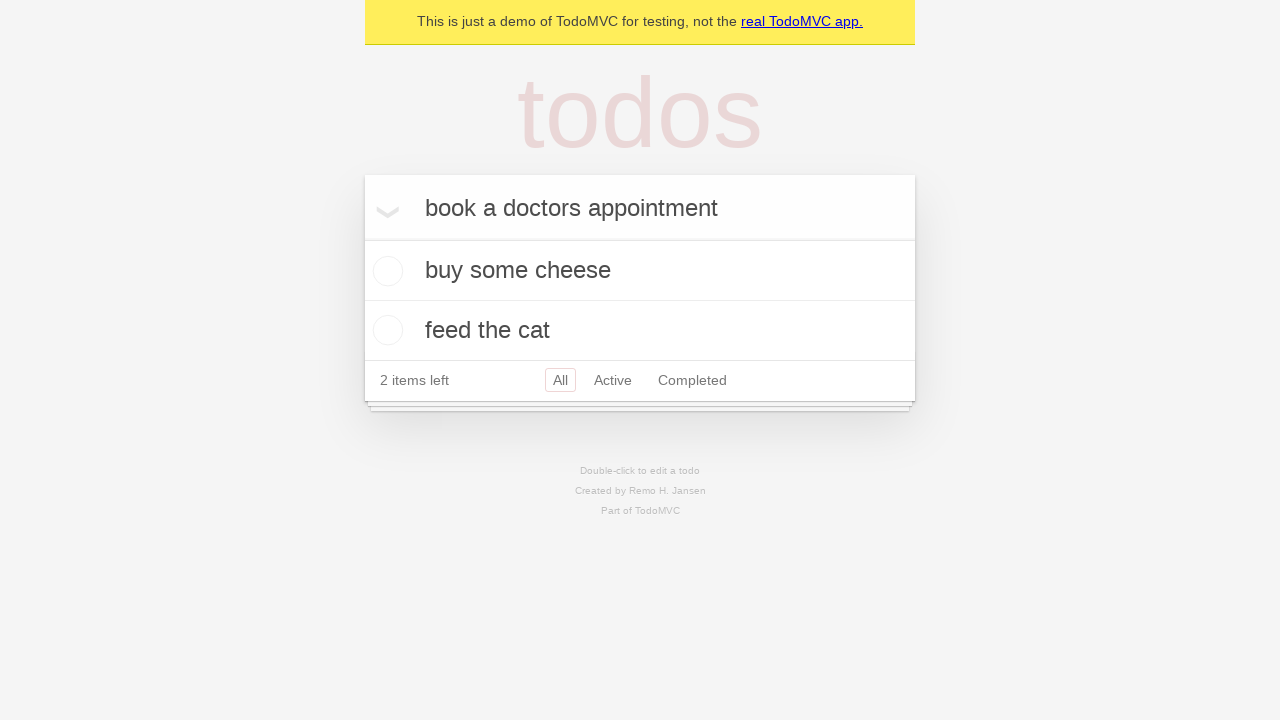

Pressed Enter to add todo item 'book a doctors appointment' on internal:attr=[placeholder="What needs to be done?"i]
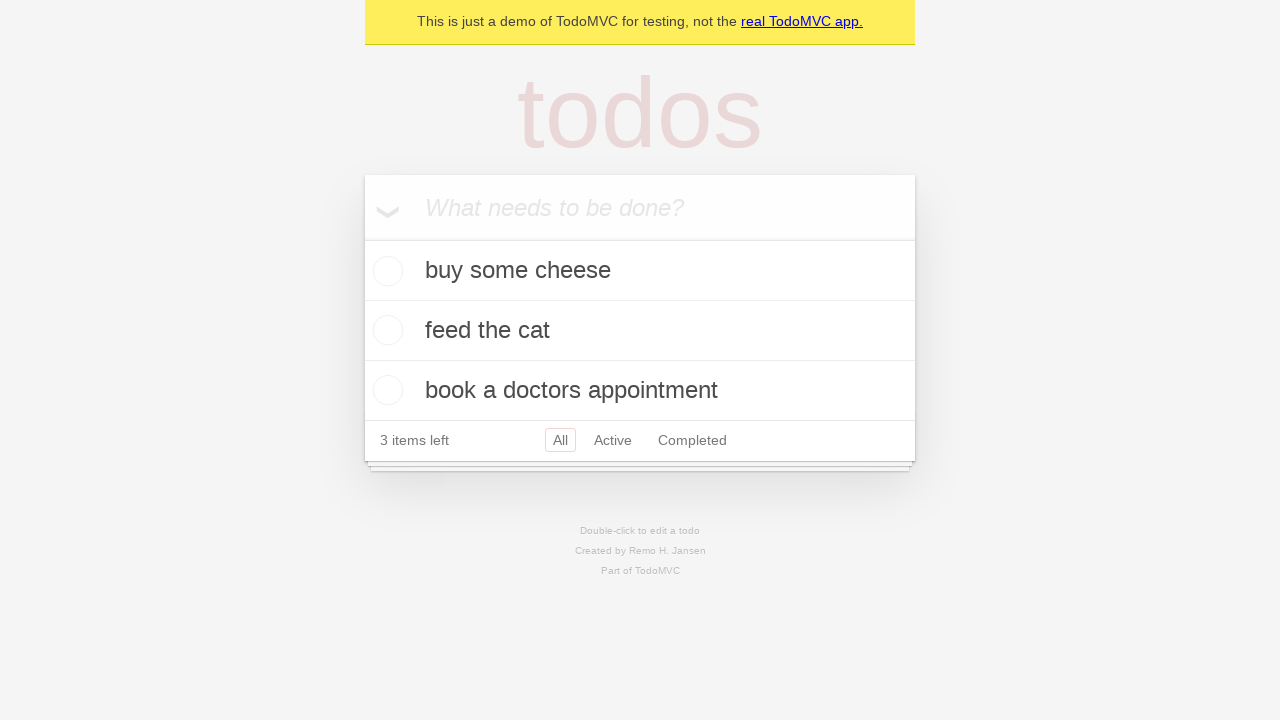

Waited for todo count element to appear, confirming all items were added
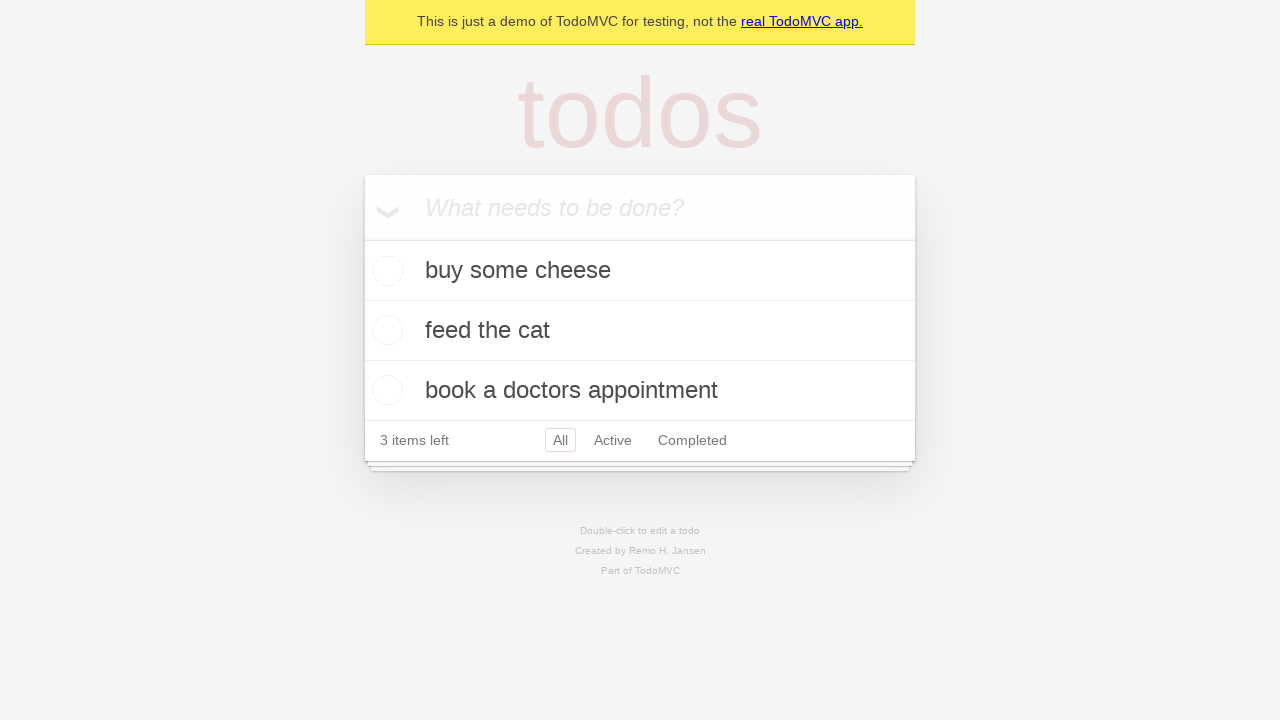

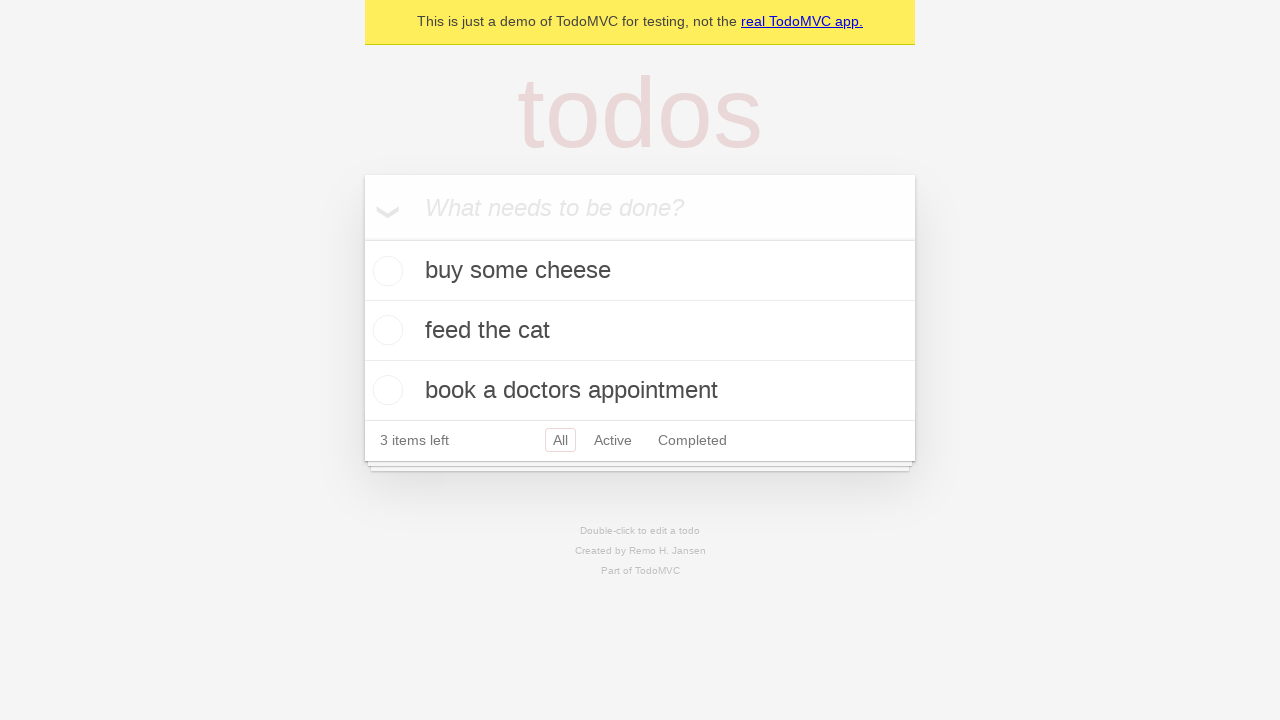